Tests the contact form functionality by navigating to the contact page, filling in name, email, subject, and message fields, then submitting the form.

Starting URL: https://shopdemo.e-junkie.com/

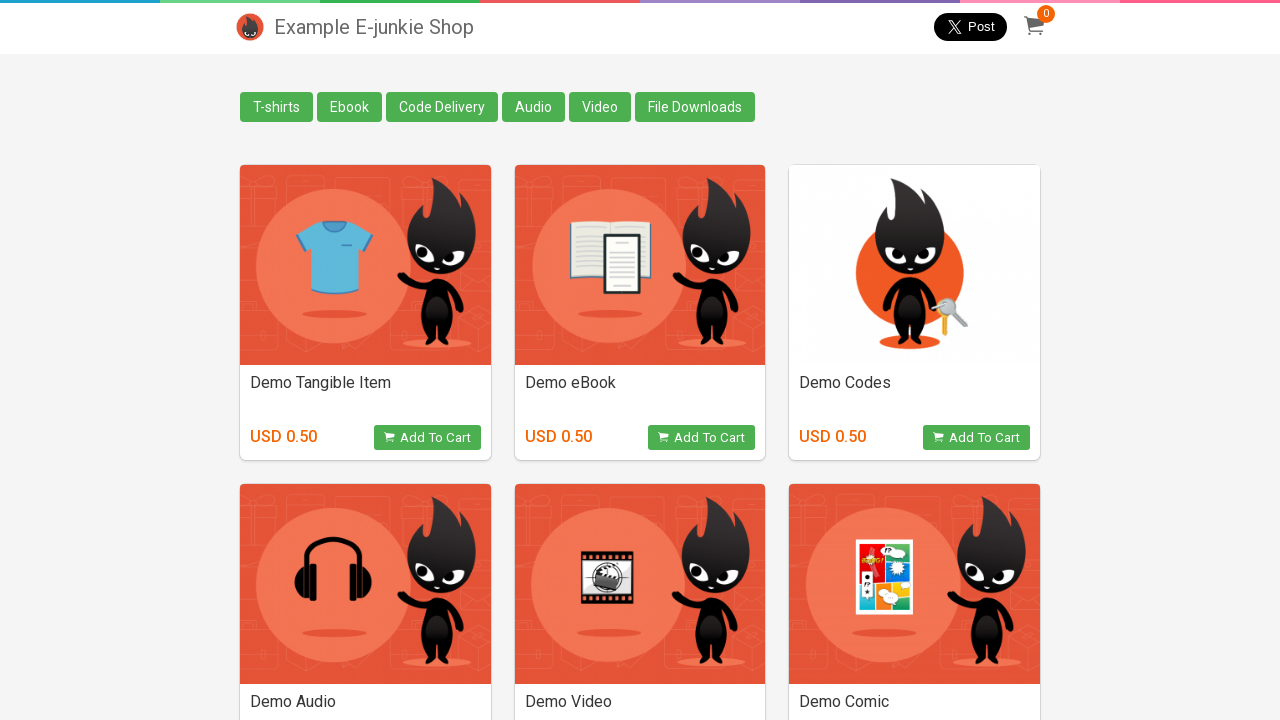

Clicked on Contact Us link at (250, 690) on a.contact
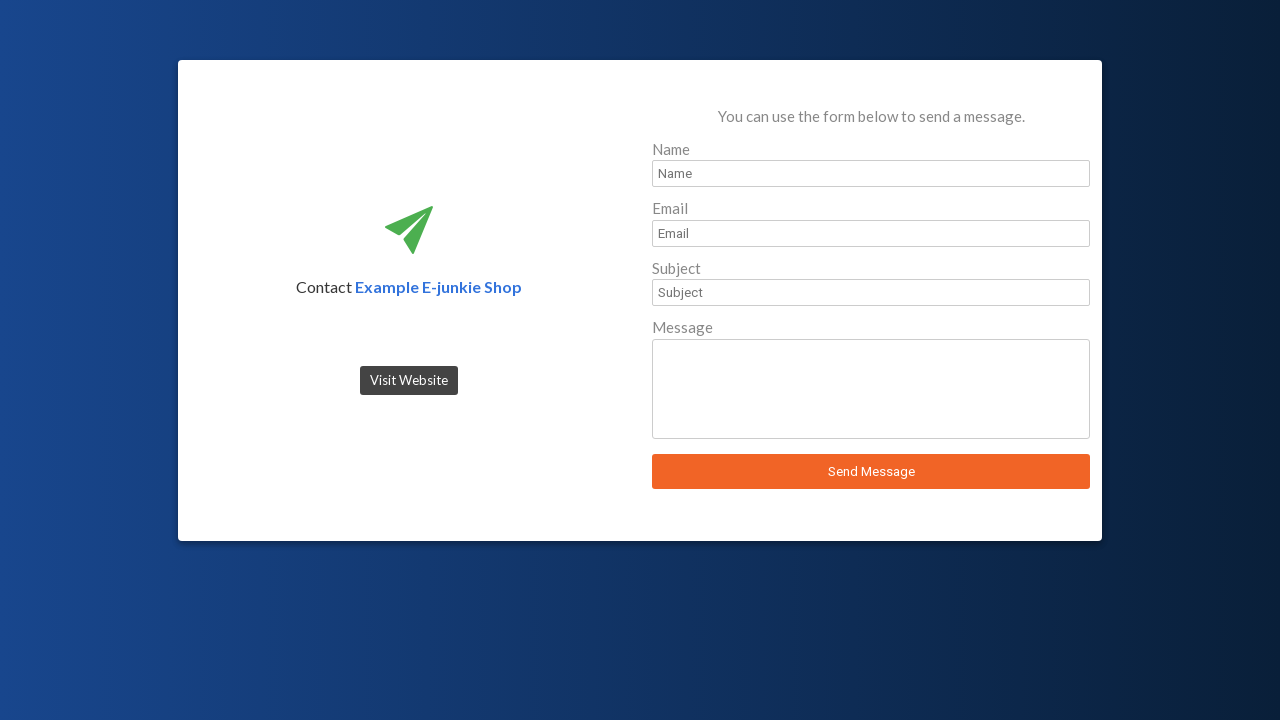

Filled in name field with 'seyma' on input#sender_name
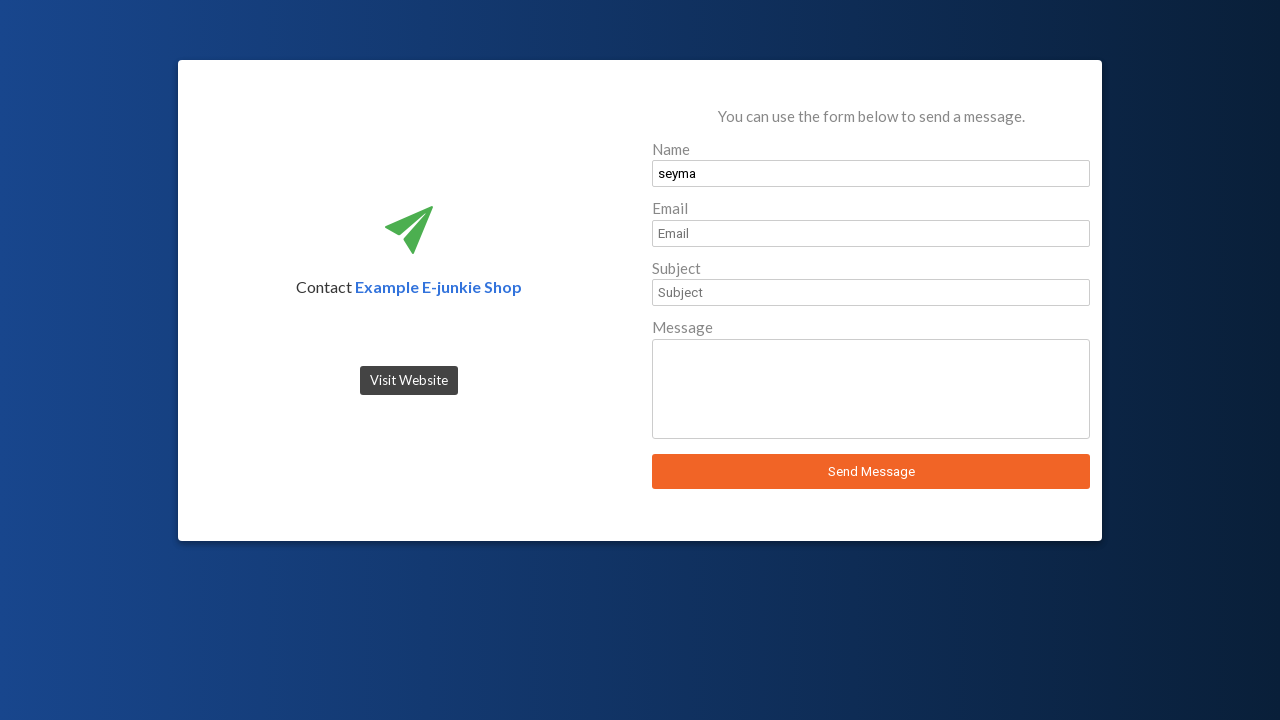

Filled in email field with 'TechnoStudy@gmail.com' on input#sender_email
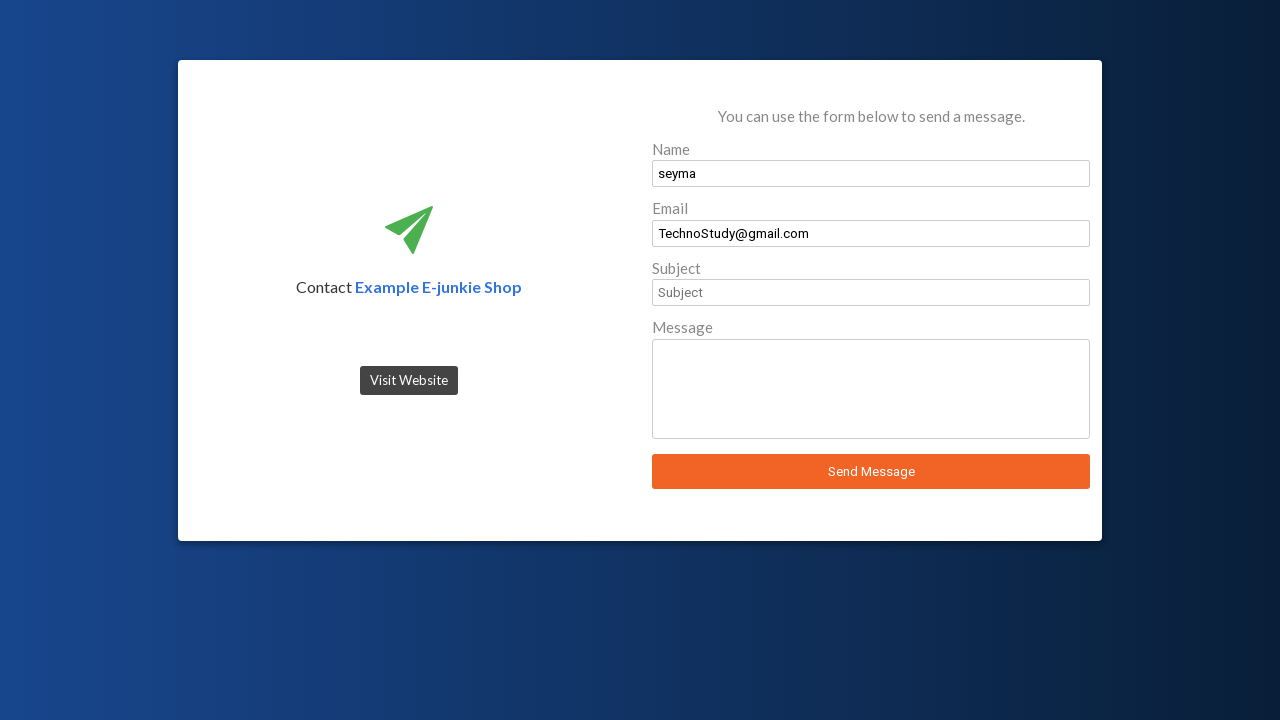

Filled in subject field with 'kitap' on input#sender_subject
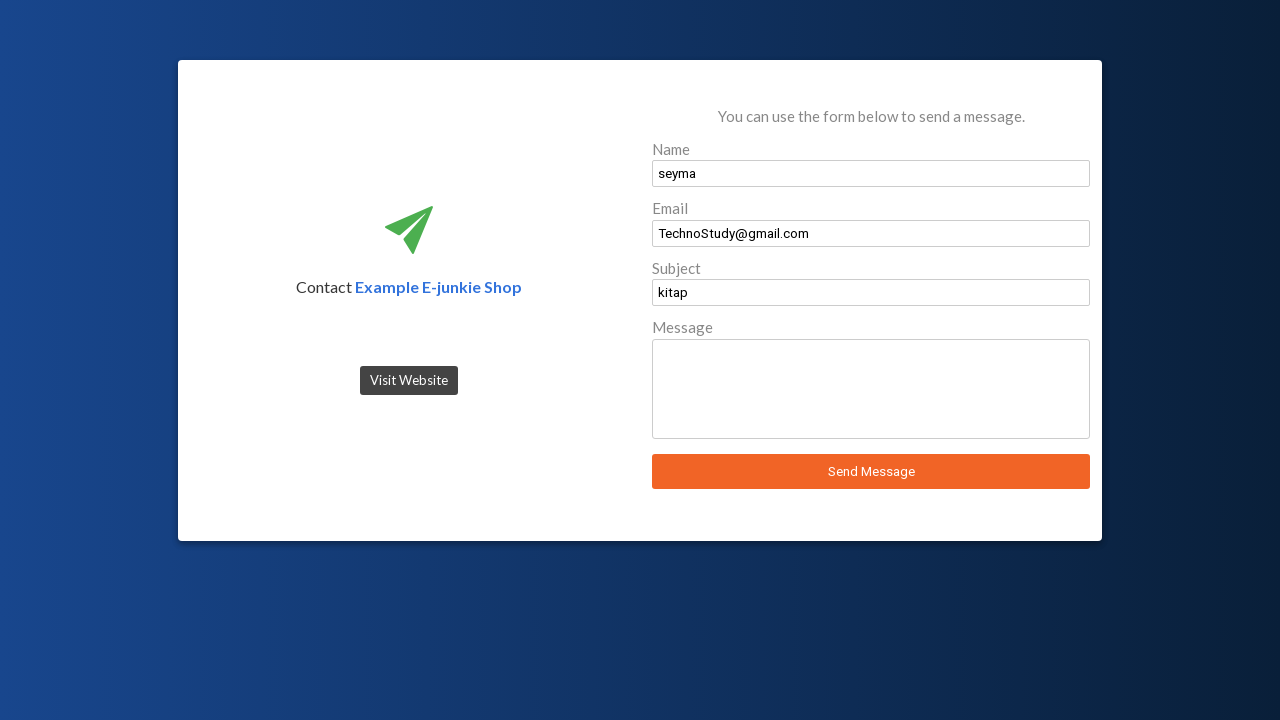

Filled in message field with 'mesaj' on textarea#sender_message
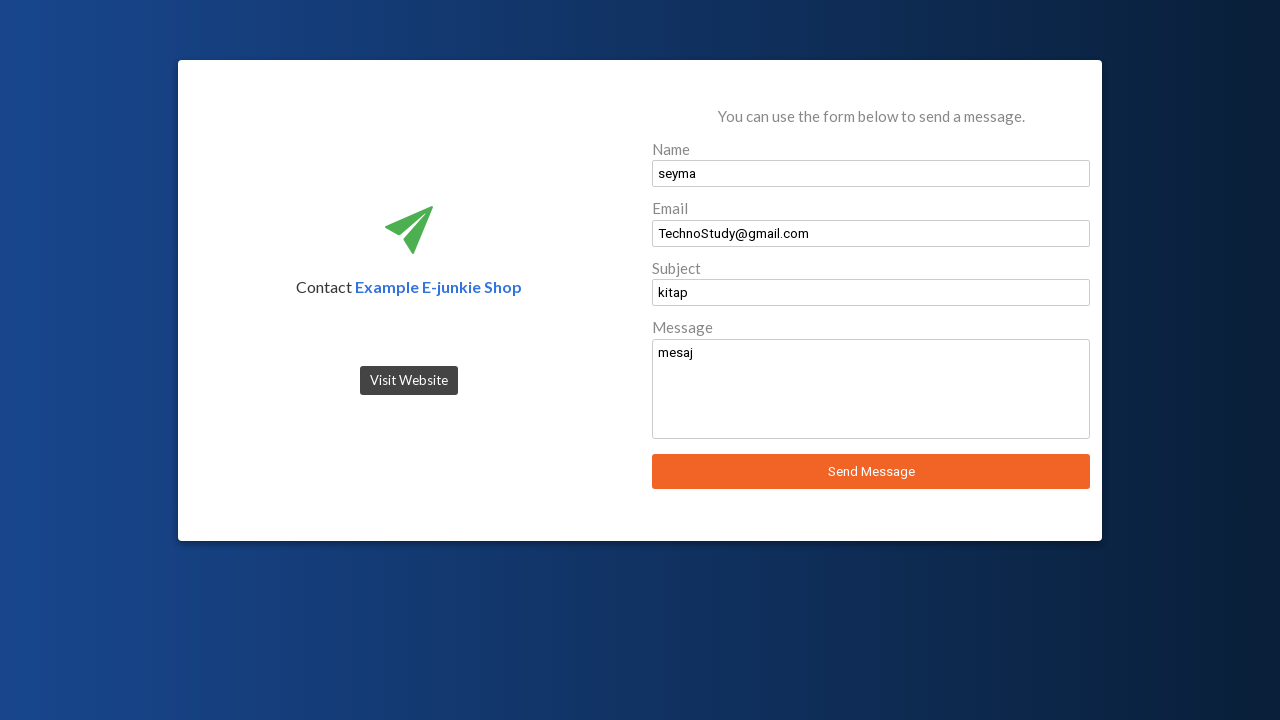

Clicked the Send Message button to submit the contact form at (871, 472) on #send_message_button
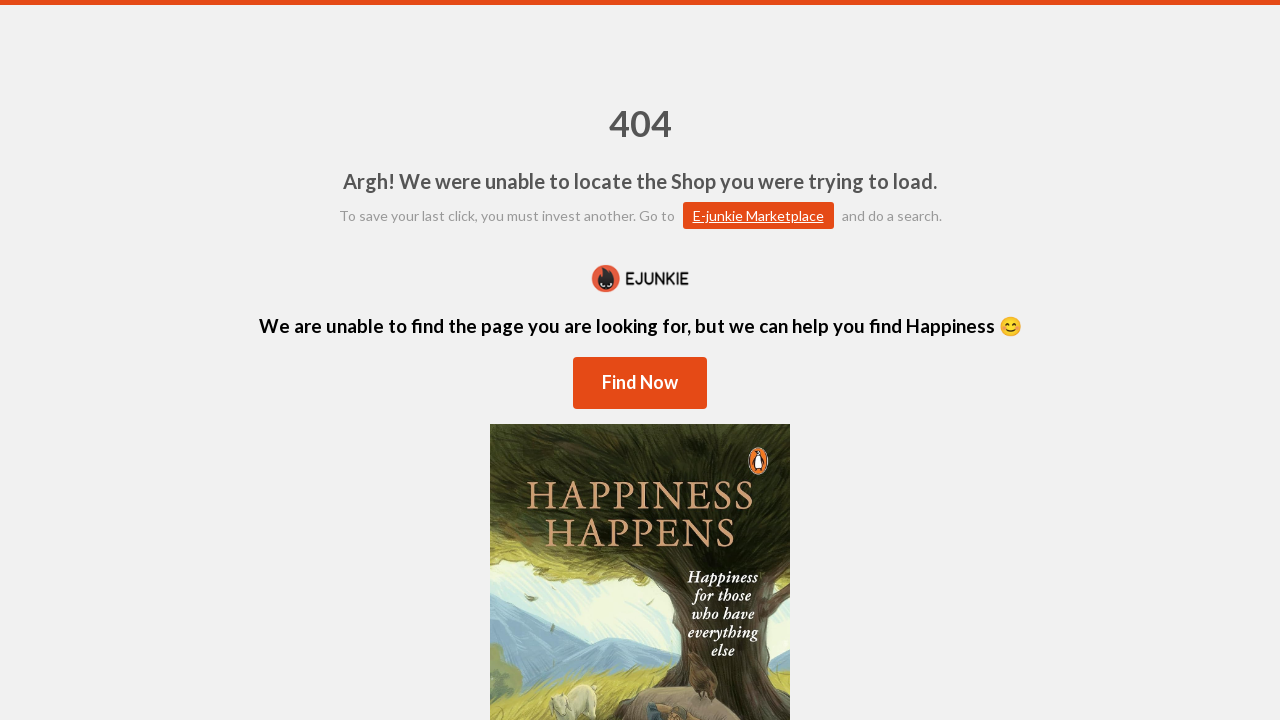

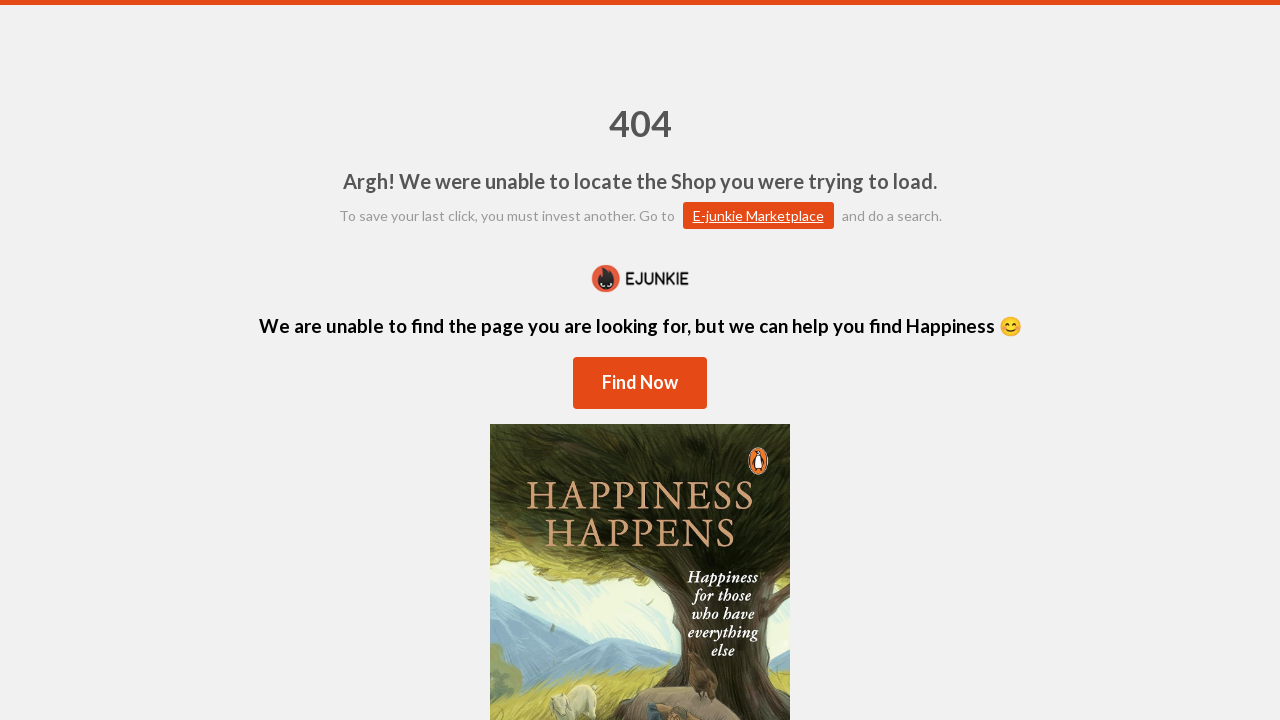